Tests checkbox toggle functionality by finding two checkboxes and ensuring the first one is checked and the second one is unchecked through clicking interactions.

Starting URL: https://the-internet.herokuapp.com/checkboxes

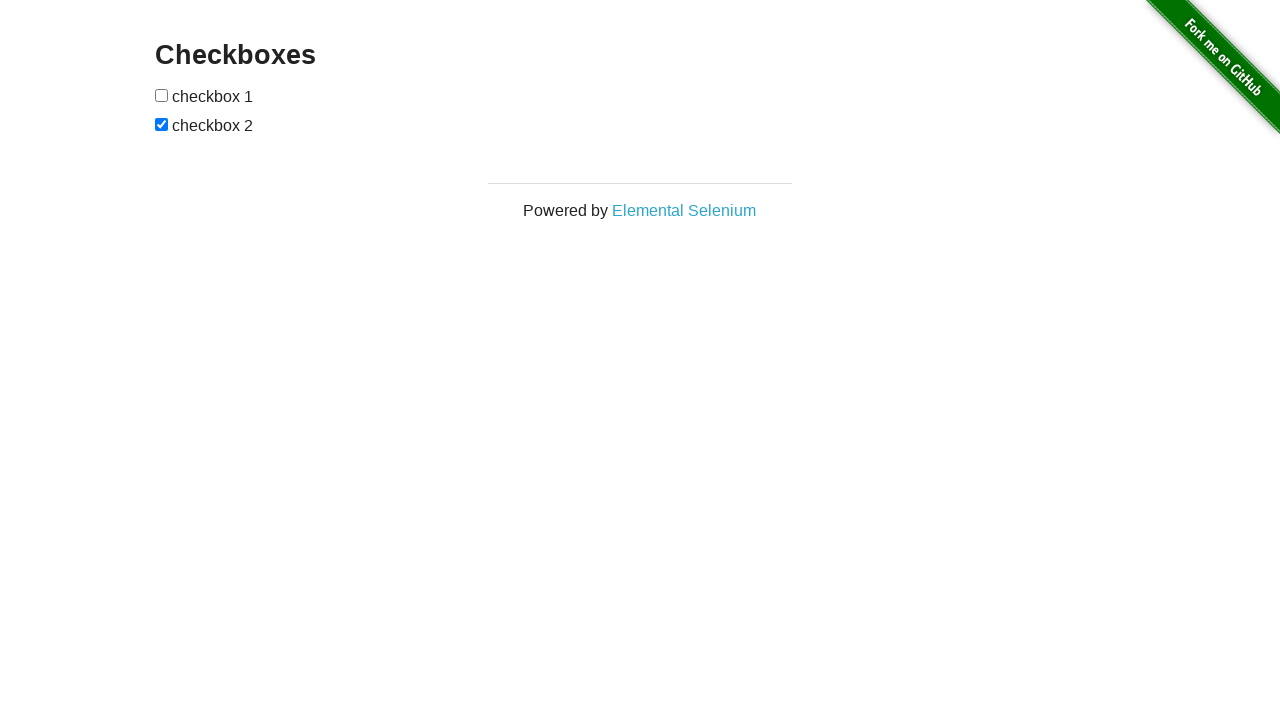

Waited for checkboxes to be present on the page
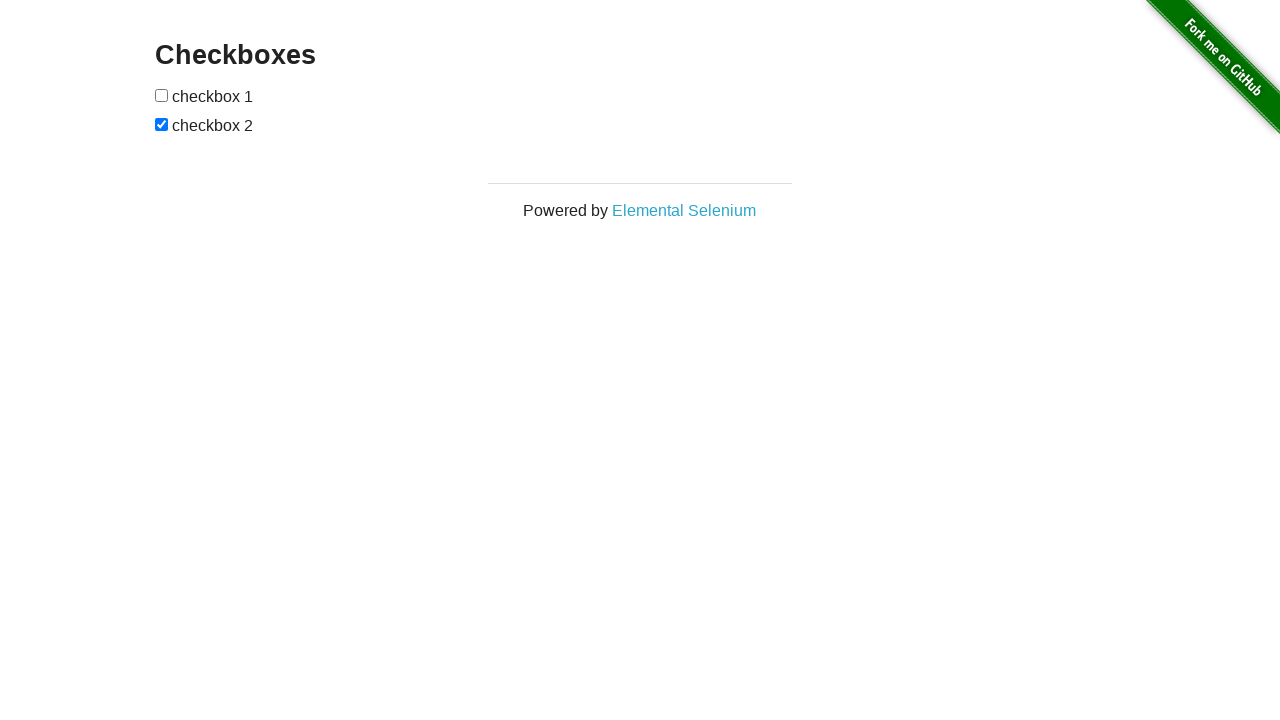

Located the two checkbox elements
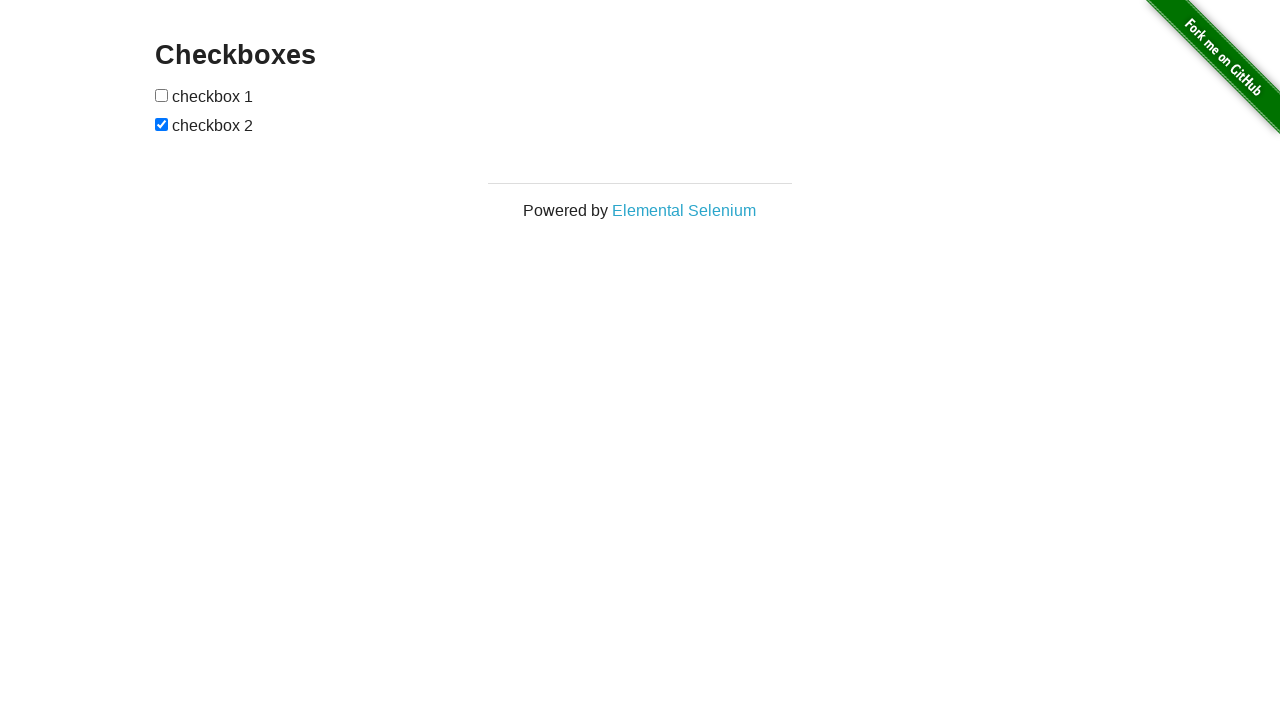

Clicked first checkbox to check it at (162, 95) on input[type='checkbox'] >> nth=0
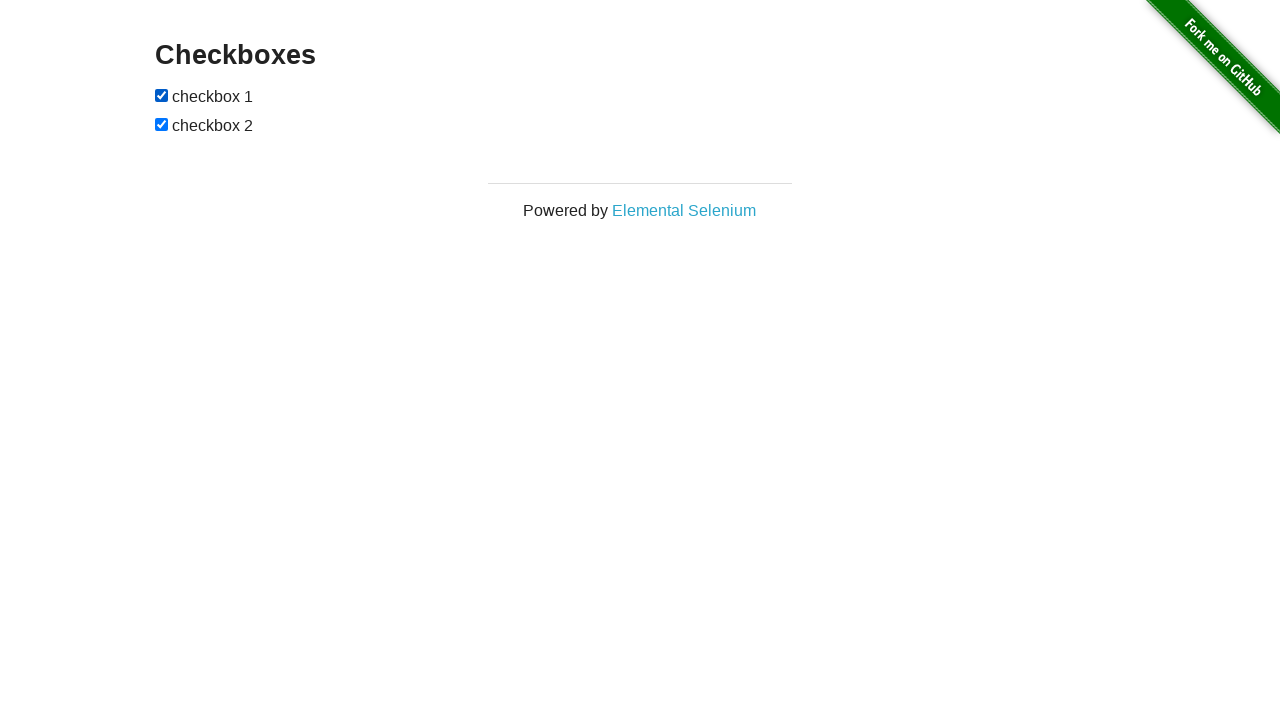

Clicked second checkbox to uncheck it at (162, 124) on input[type='checkbox'] >> nth=1
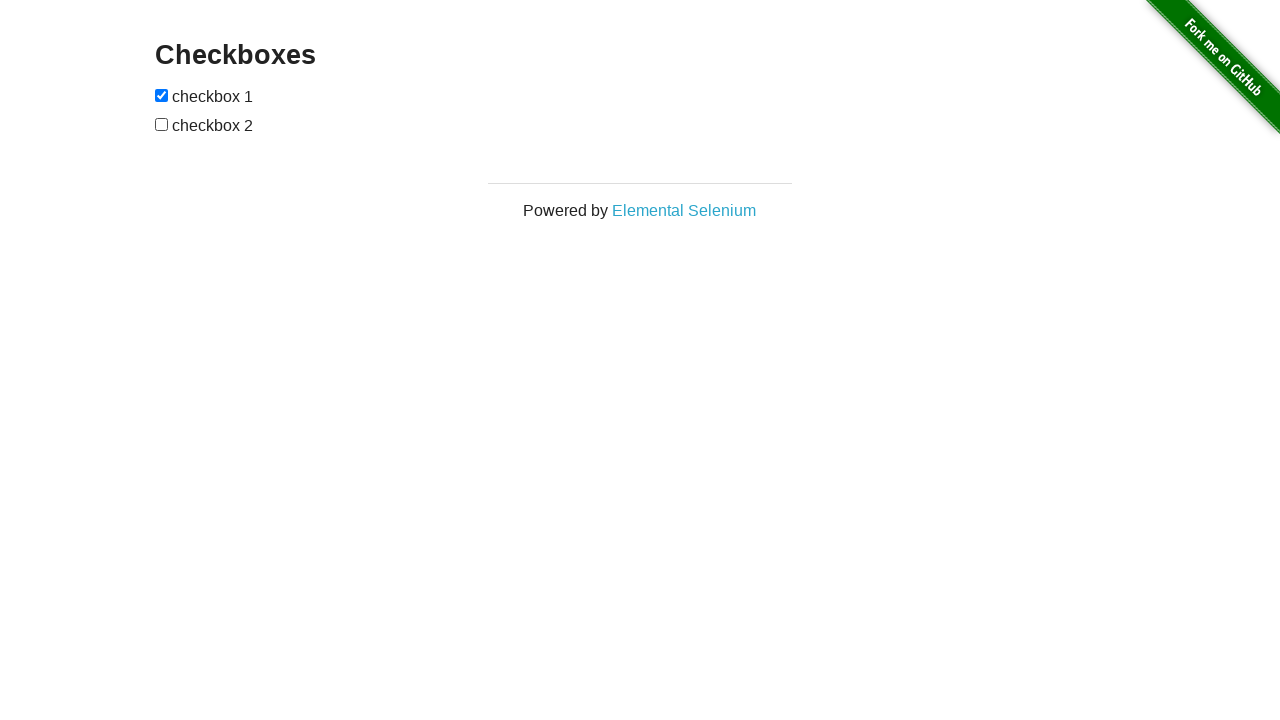

Verified first checkbox is checked
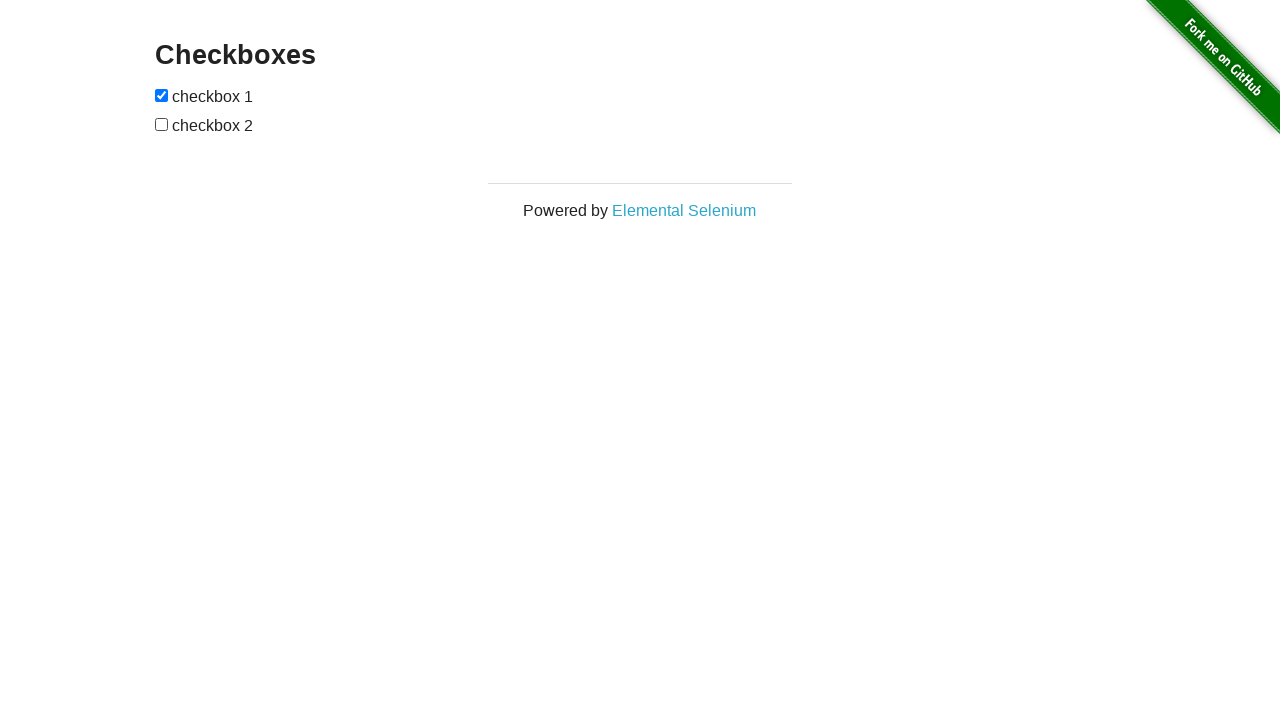

Verified second checkbox is unchecked
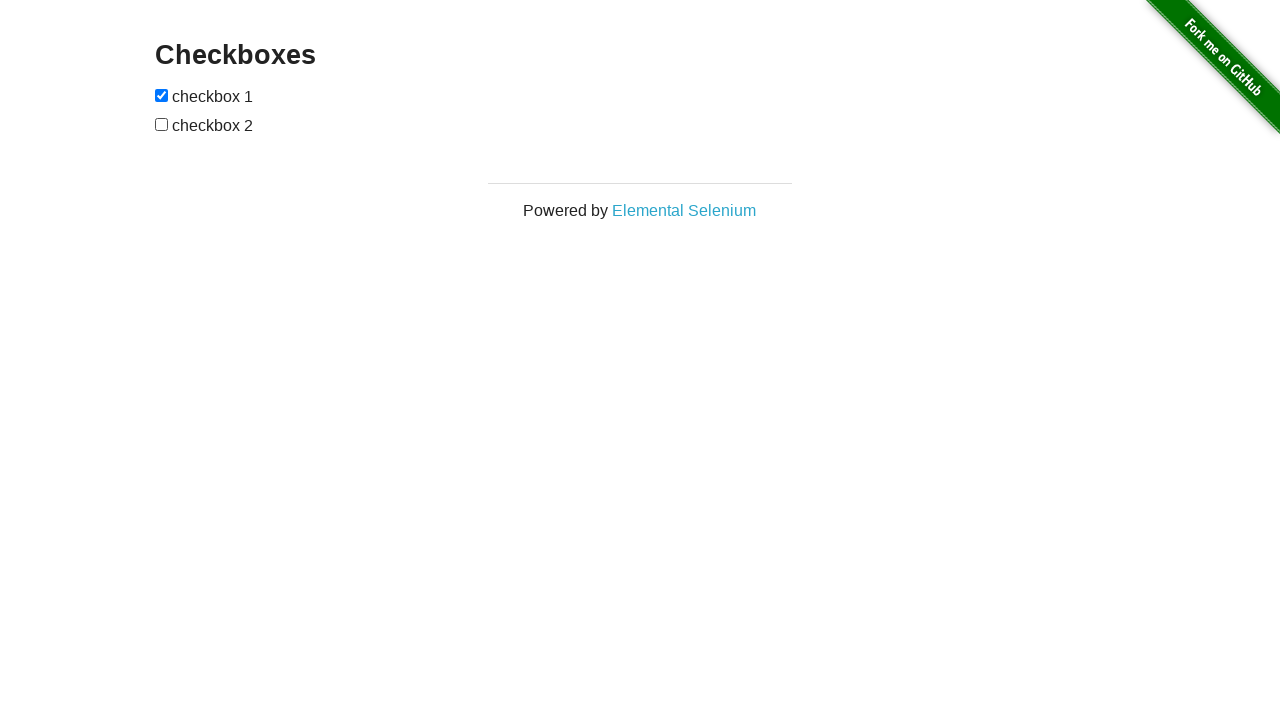

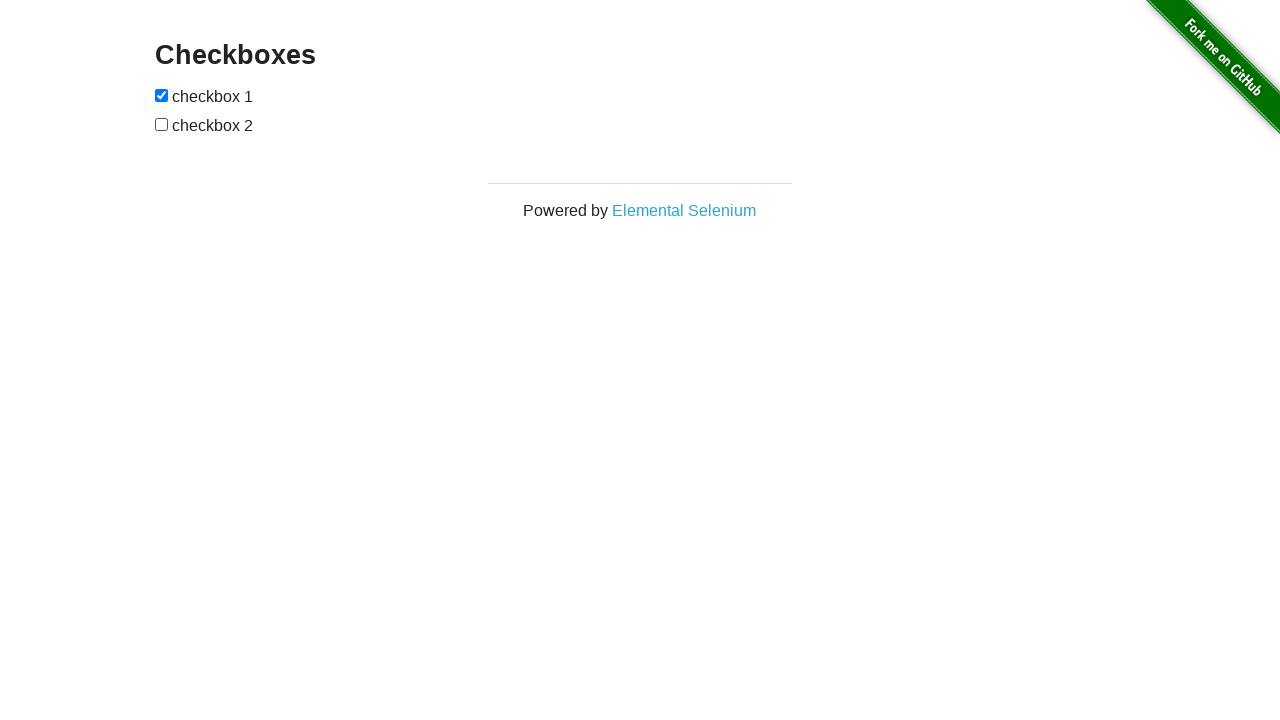